Navigates to a news article page and scrolls to the bottom to ensure all content is loaded

Starting URL: https://www.ndtv.com/india-news/kiit-campus-tense-after-nepal-student-suicide-many-claim-forced-to-leave-7731253

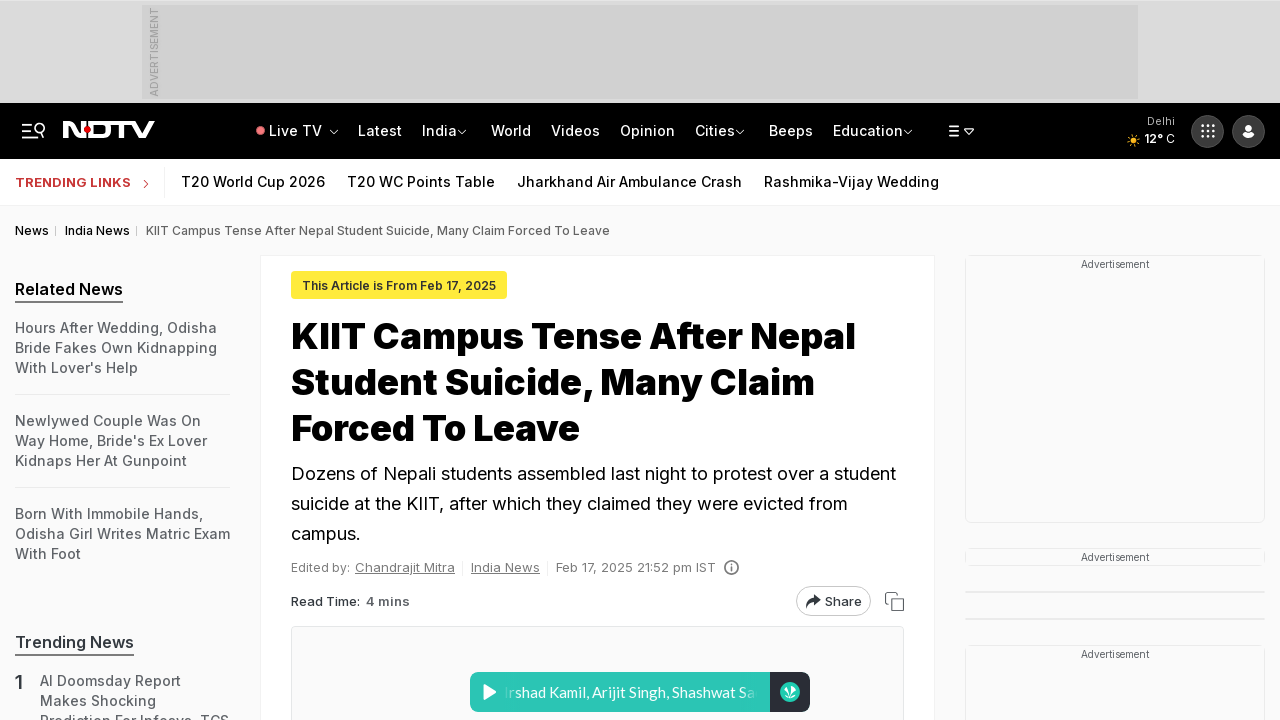

Scrolled to the bottom of the page to load all content
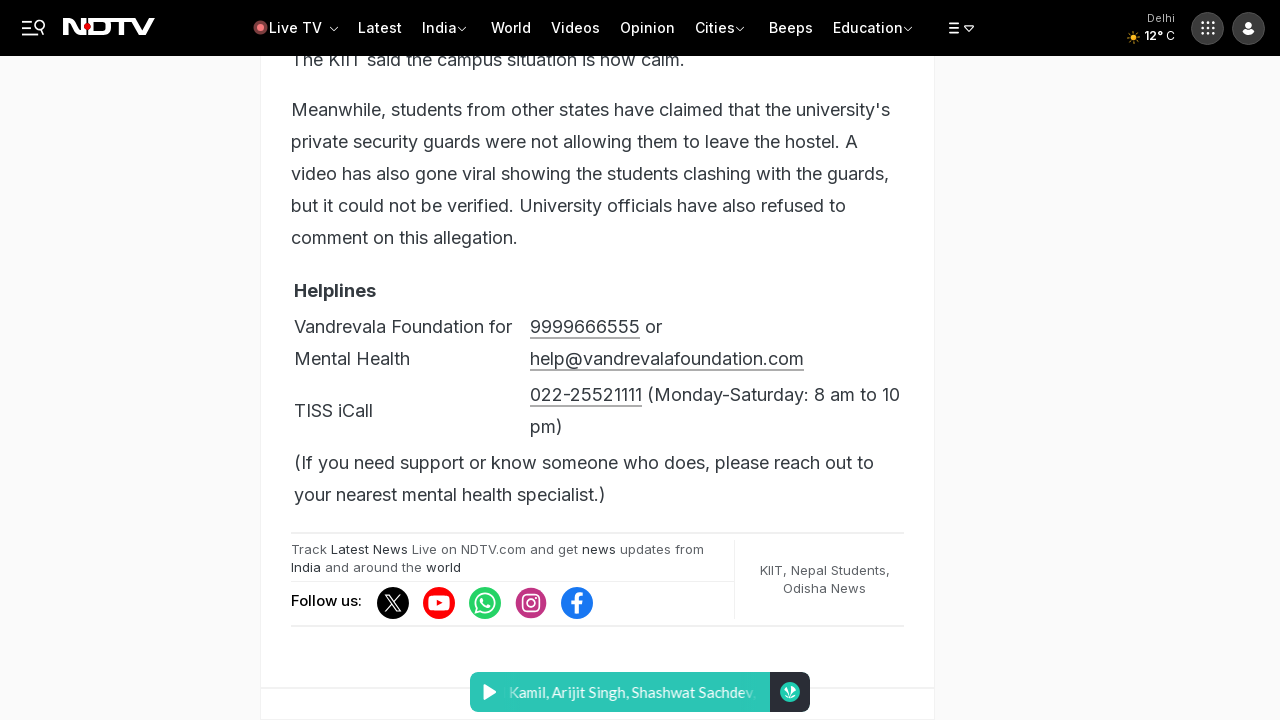

Waited 2 seconds for content to be fully loaded
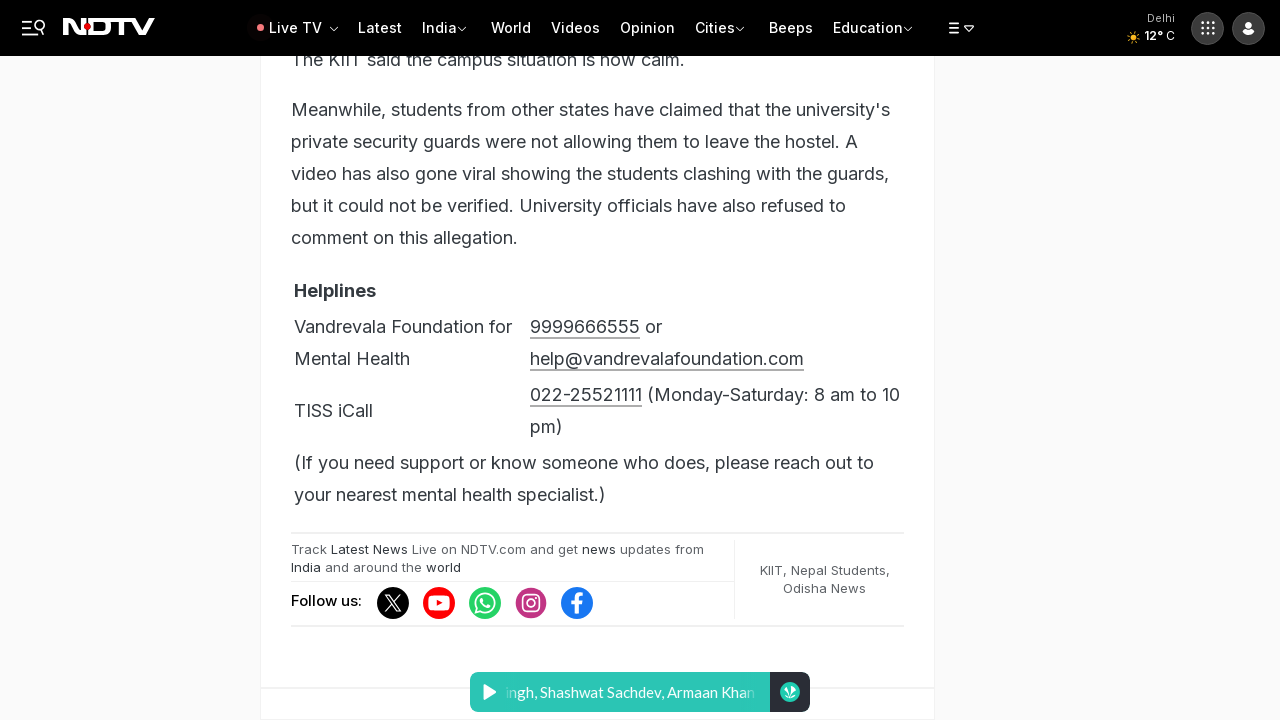

Verified that paragraph elements are present
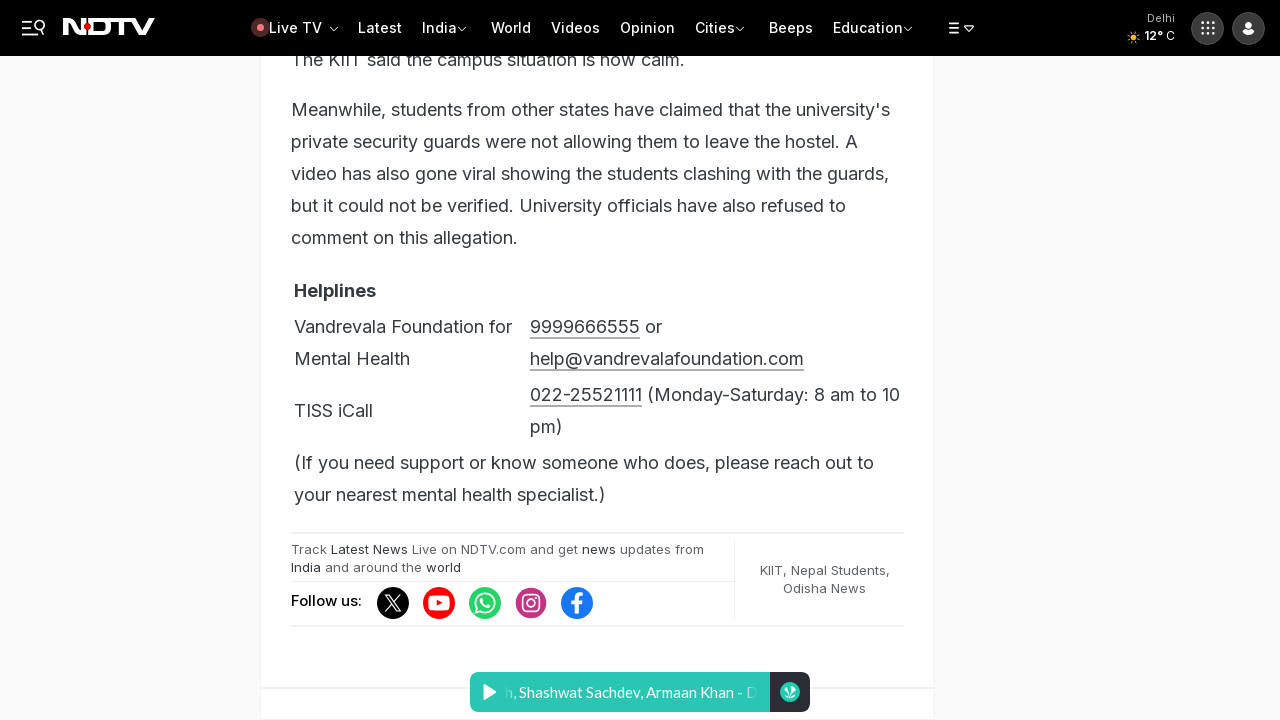

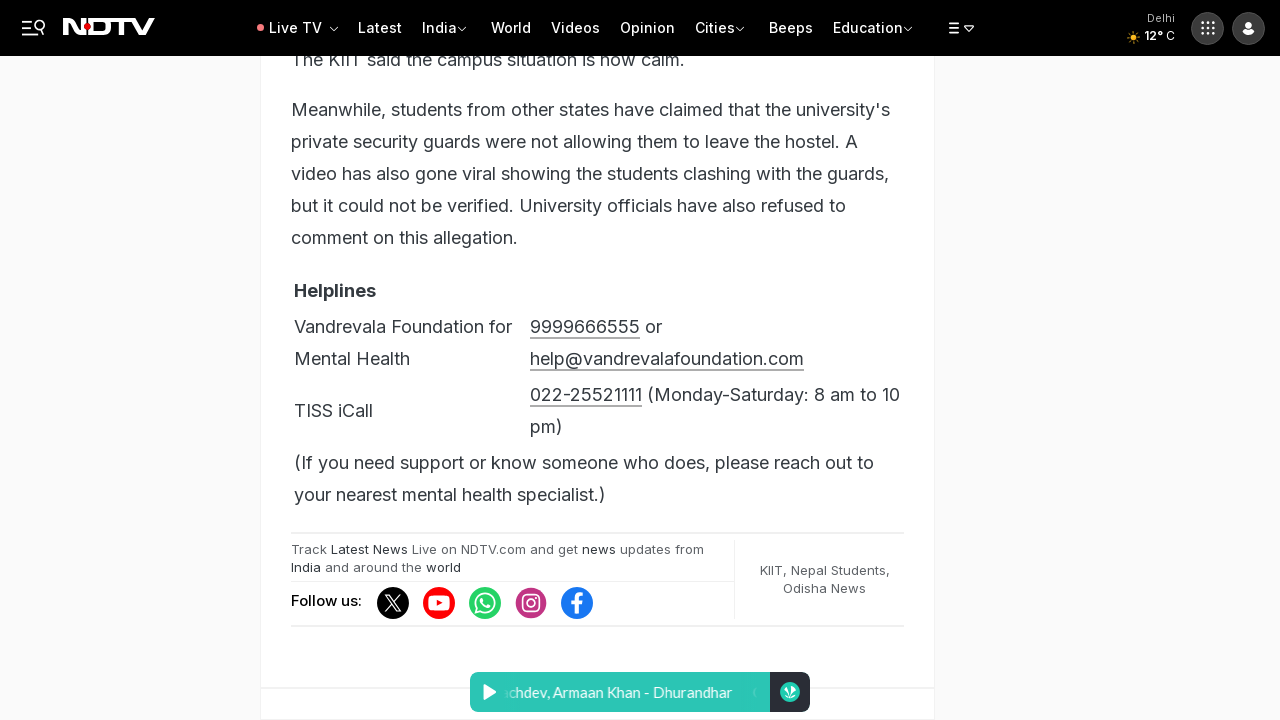